Tests hovering over the "Contrary" link to display a tooltip and verifying the tooltip text

Starting URL: https://demoqa.com/tool-tips

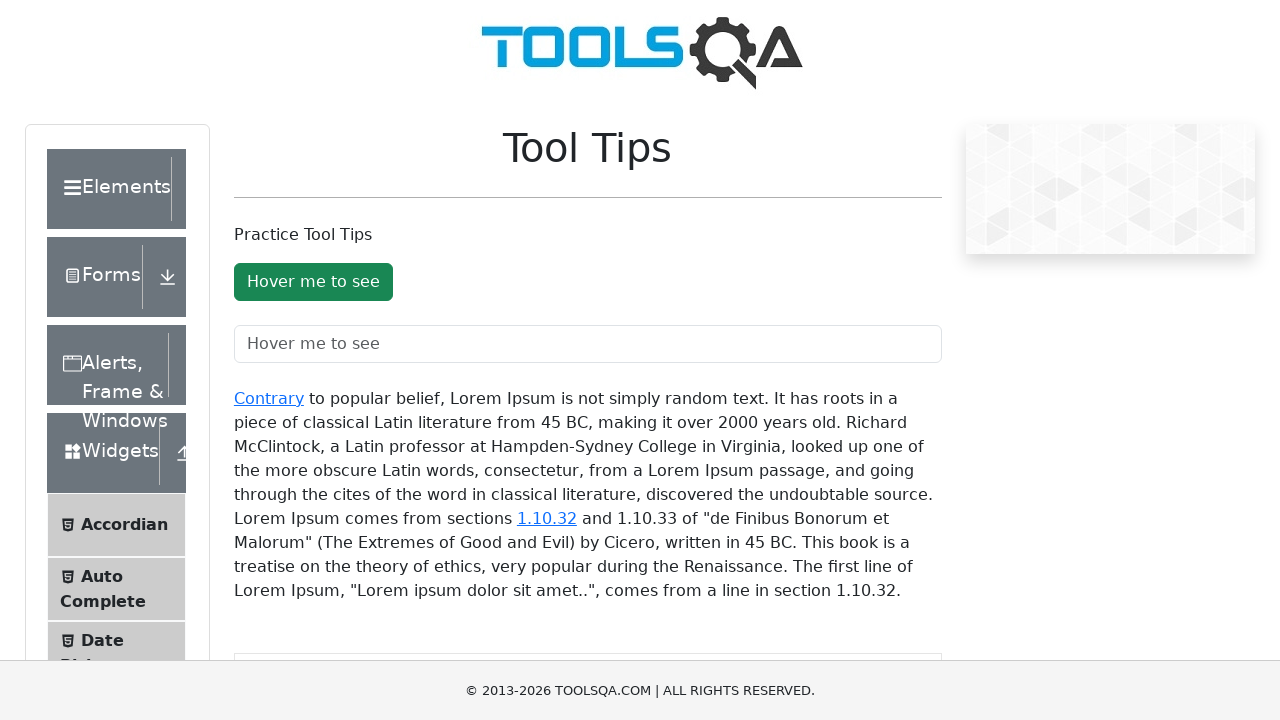

Hovered over the 'Contrary' link to trigger tooltip at (269, 398) on xpath=//a[text()='Contrary']
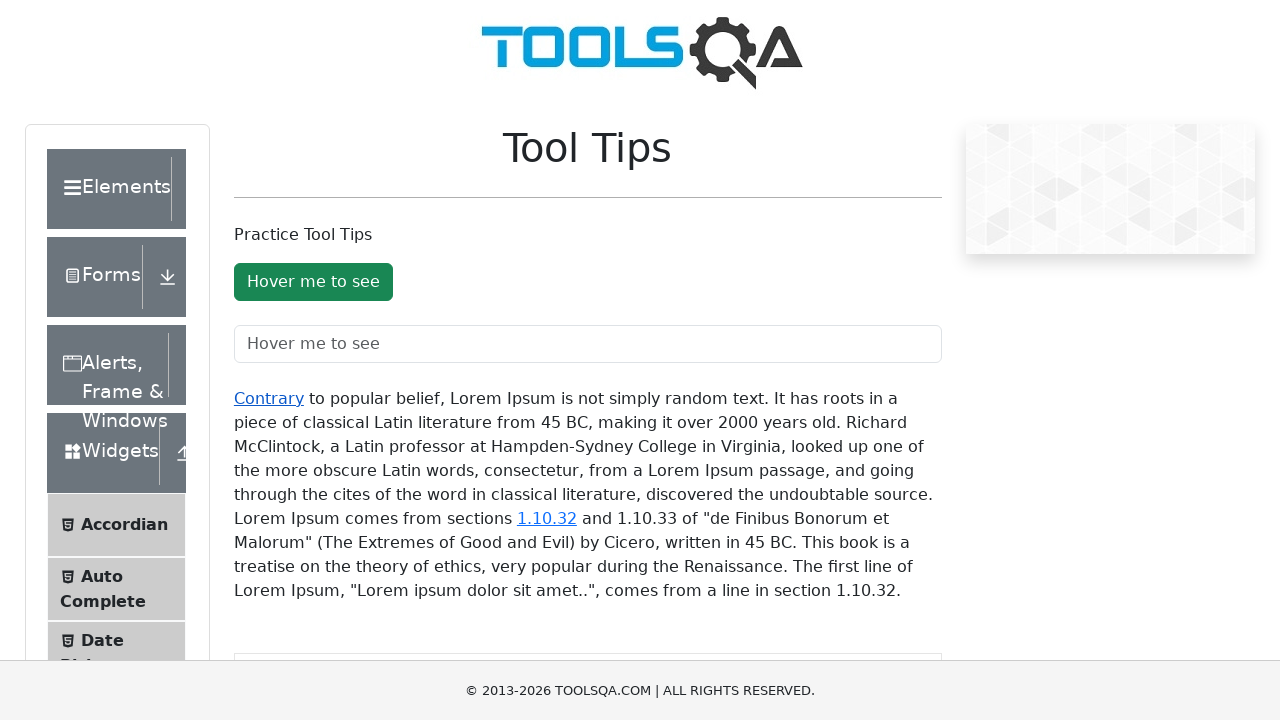

Tooltip element became visible
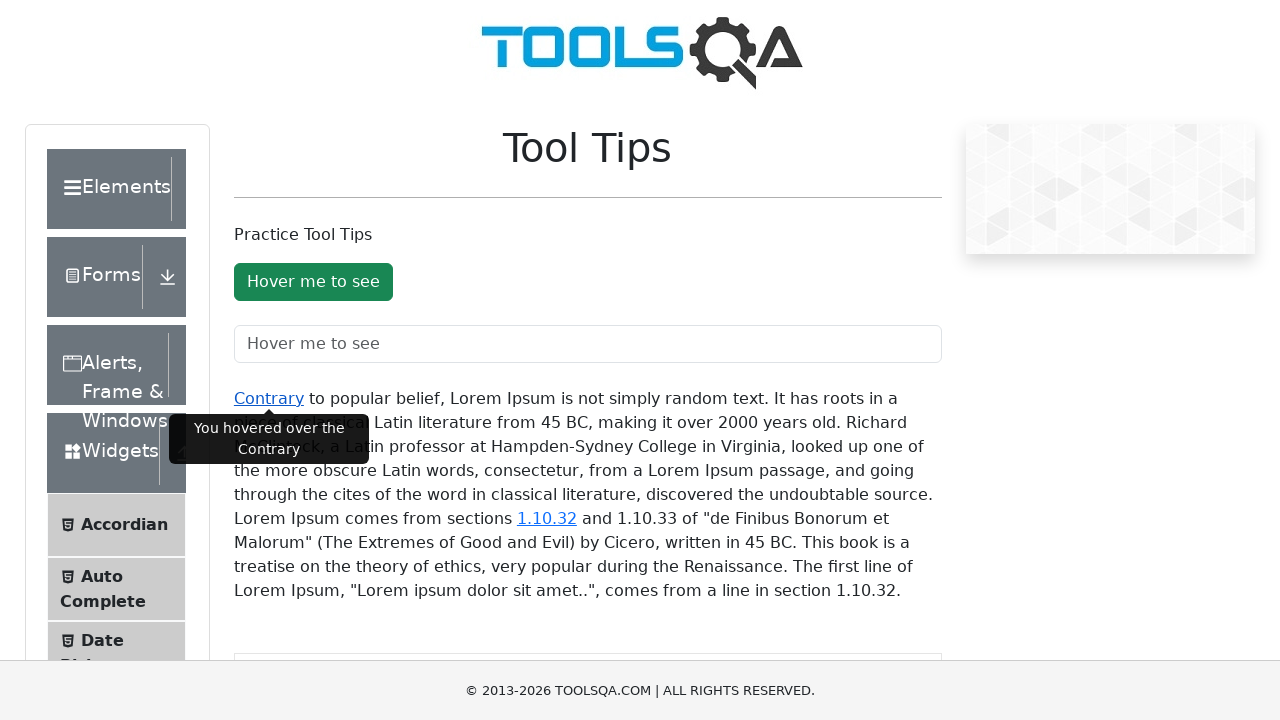

Verified tooltip text matches 'You hovered over the Contrary'
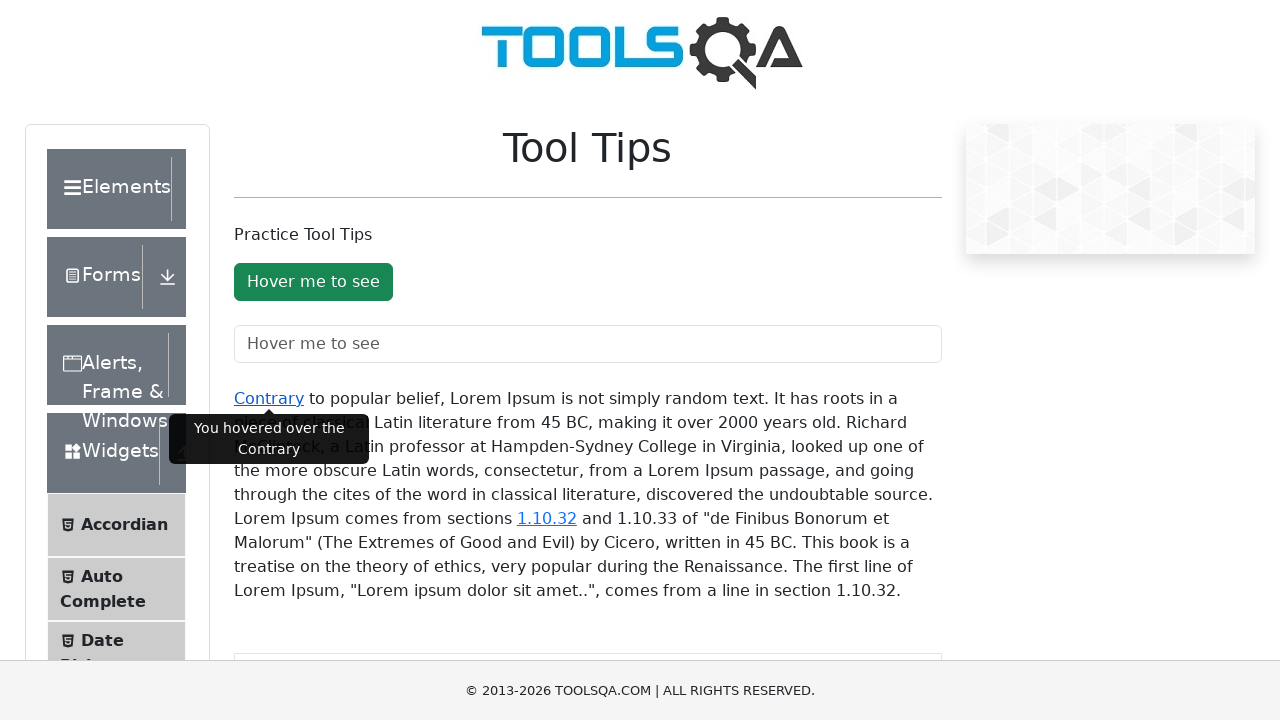

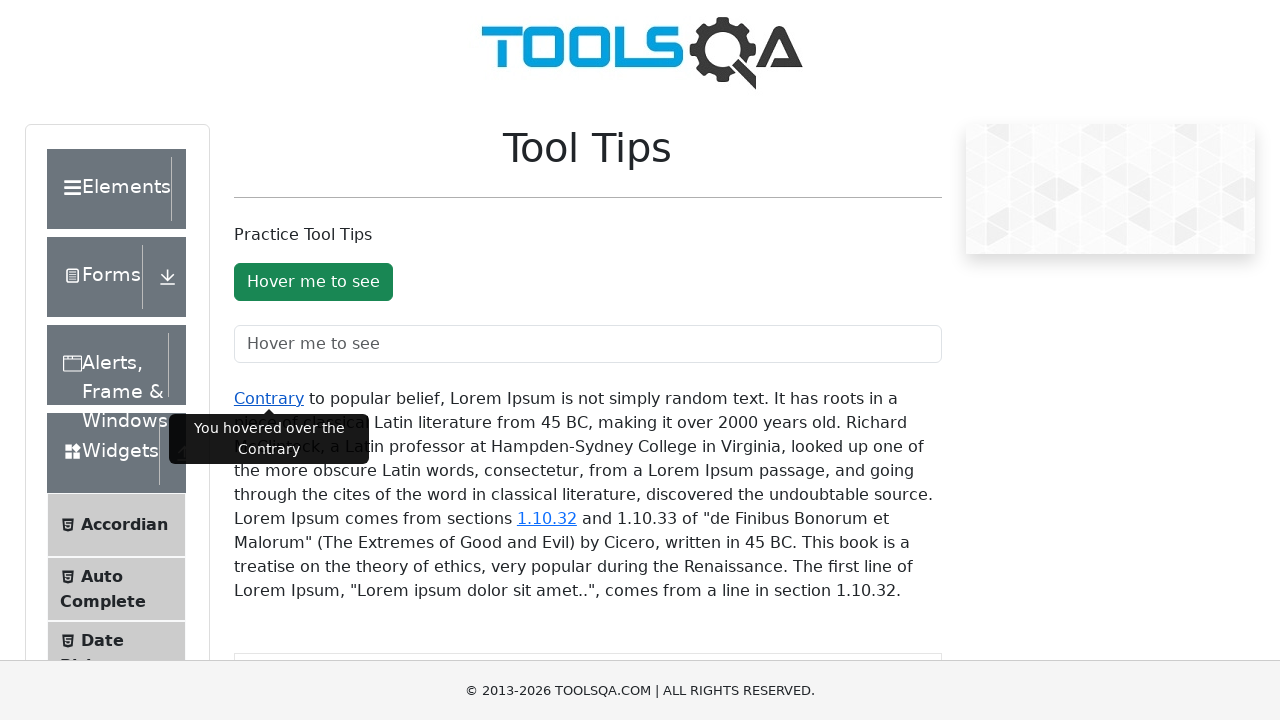